Navigates to the Demoblaze demo e-commerce site and verifies the page loads by checking the title

Starting URL: https://www.demoblaze.com

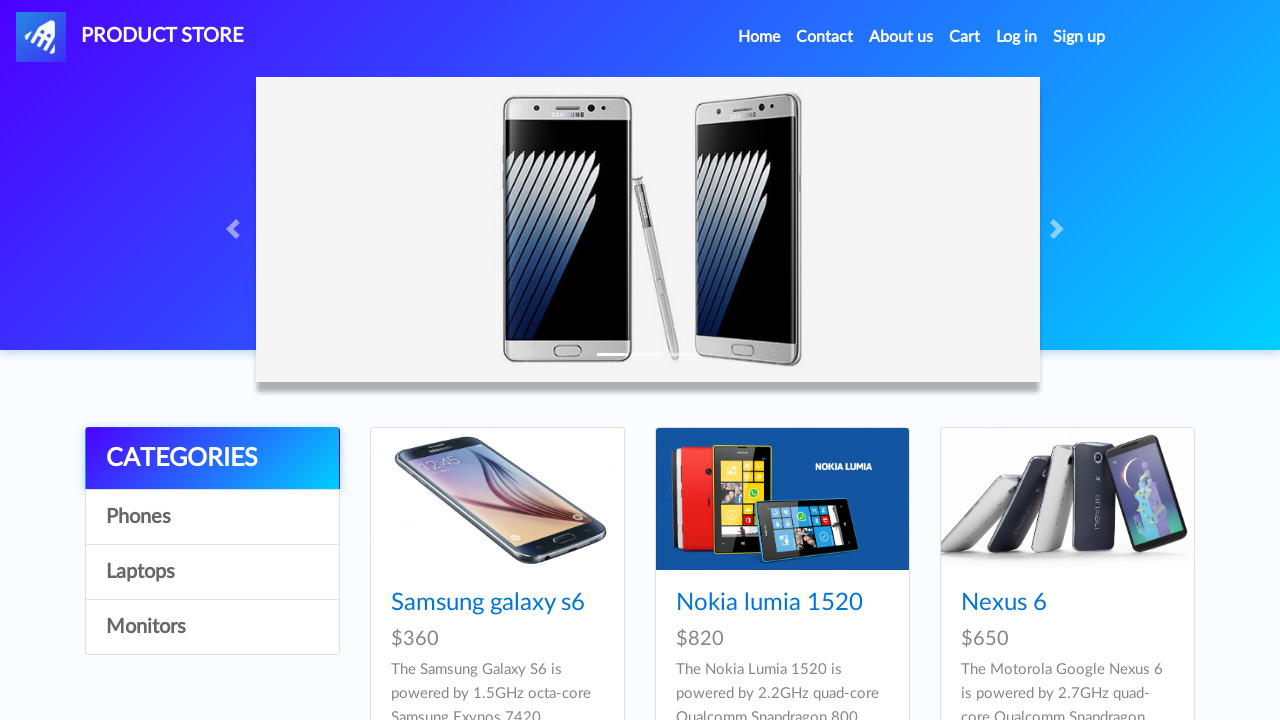

Waited for page DOM to be fully loaded
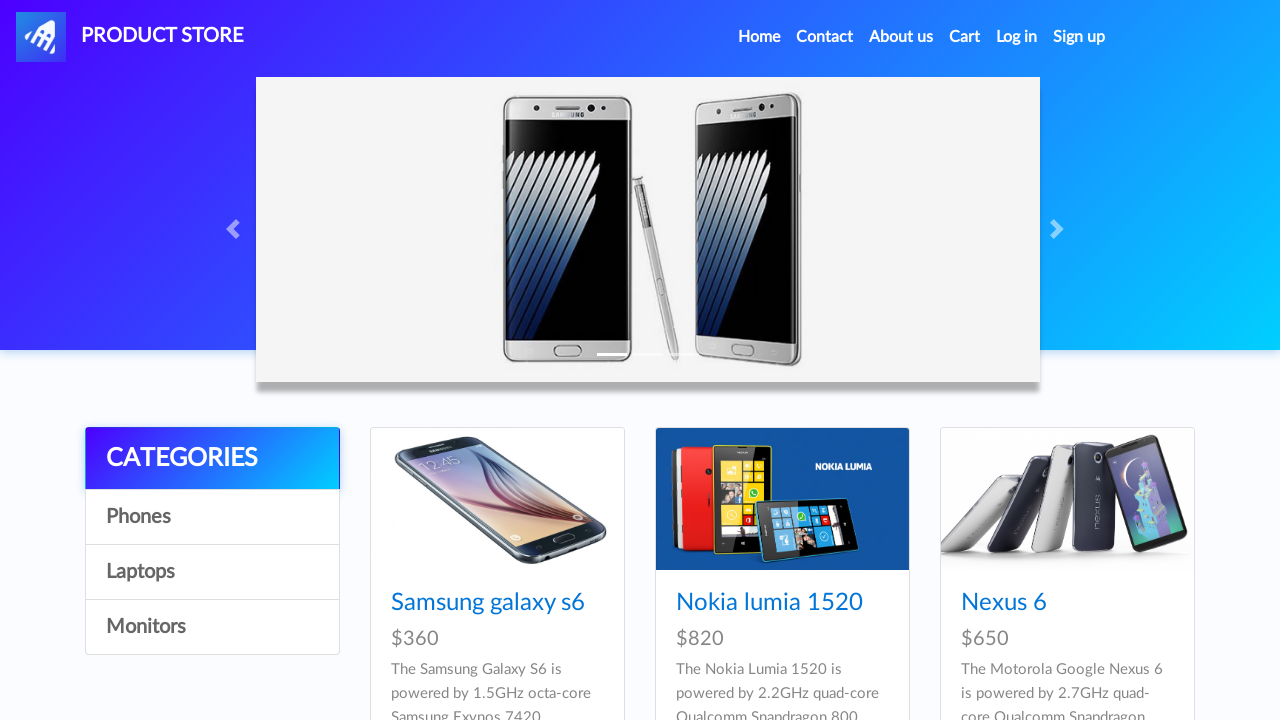

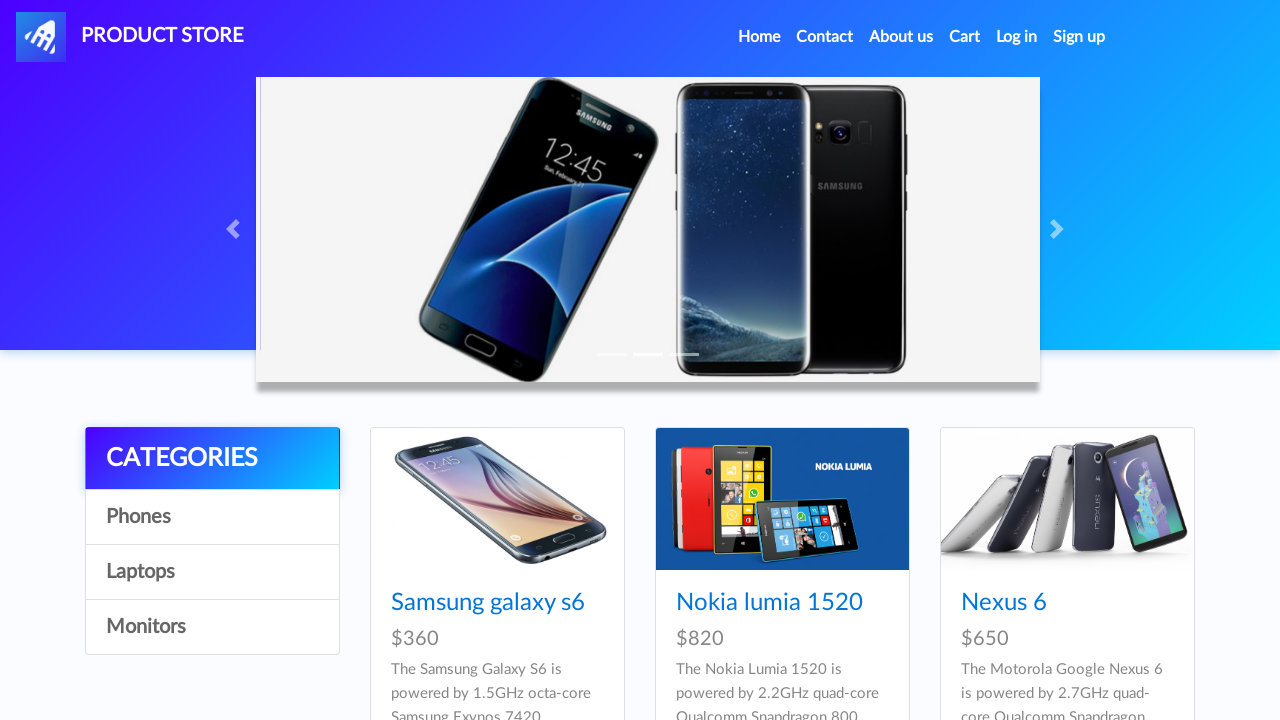